Tests user registration form with mismatched password and confirmation password on ParaBank demo site to verify validation

Starting URL: https://parabank.parasoft.com/parabank/register.htm

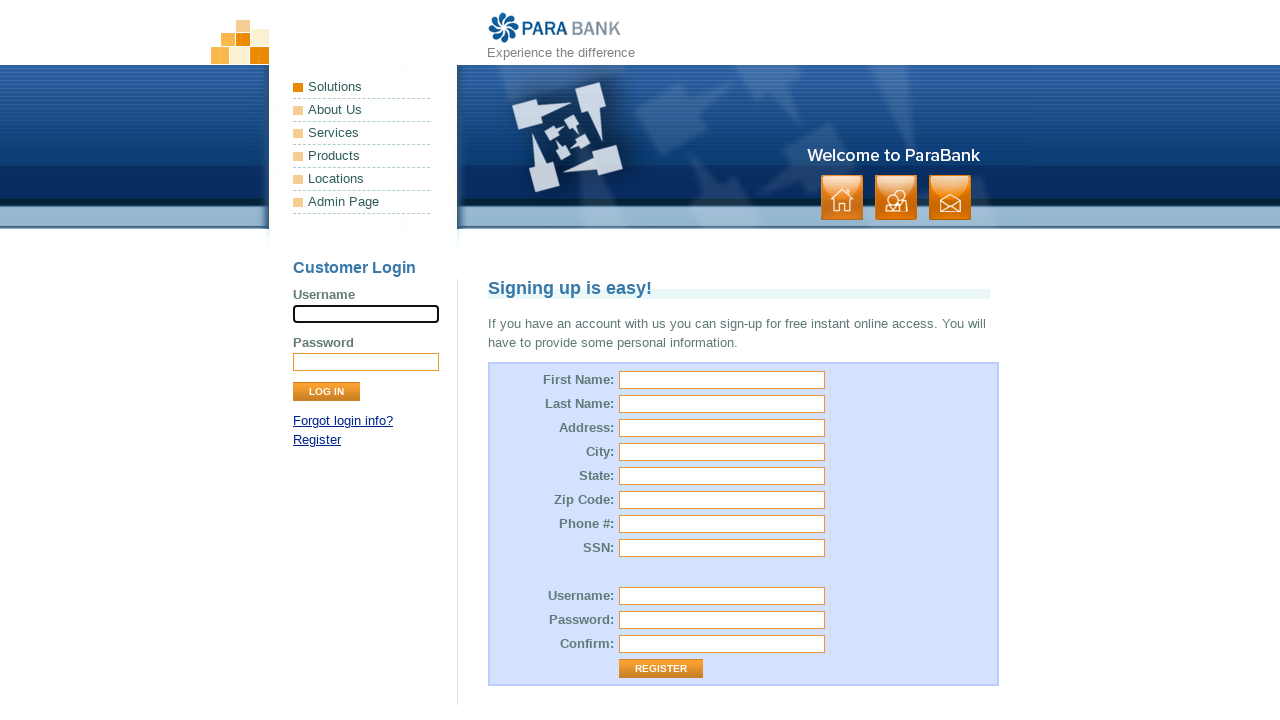

Filled first name field with 'Teste' on #customer\.firstName
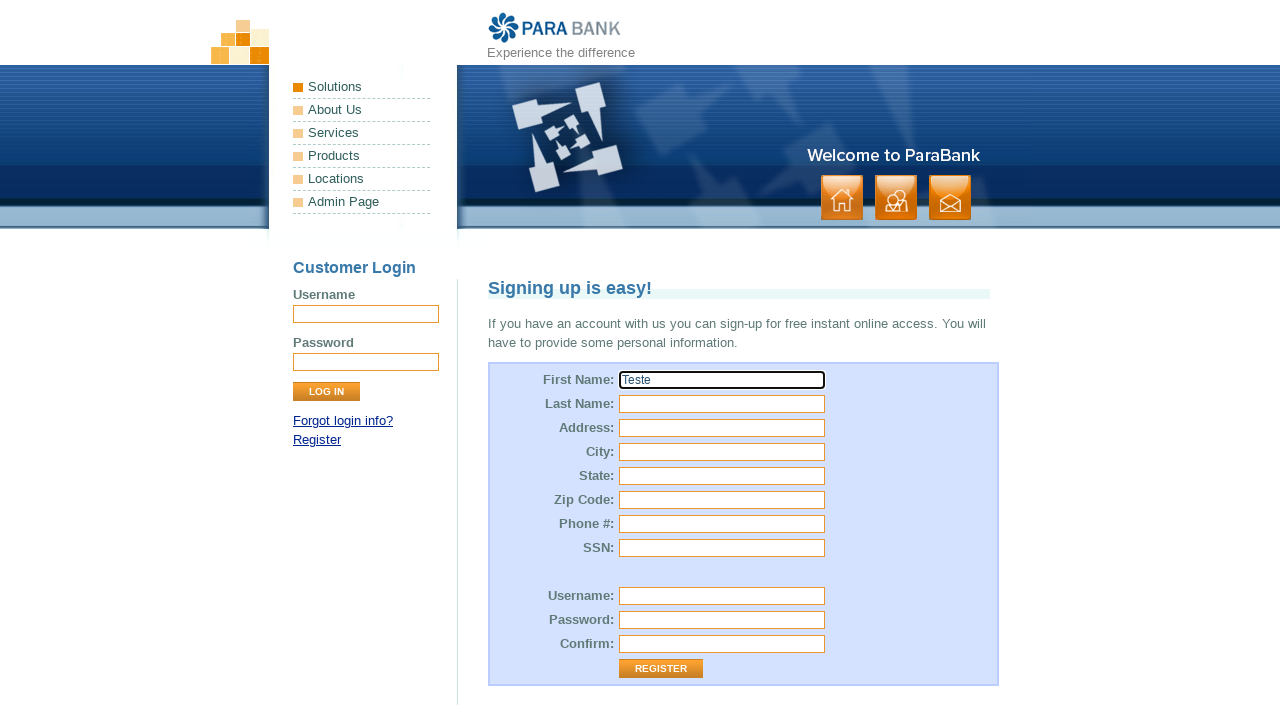

Filled last name field with 'Da Silva' on #customer\.lastName
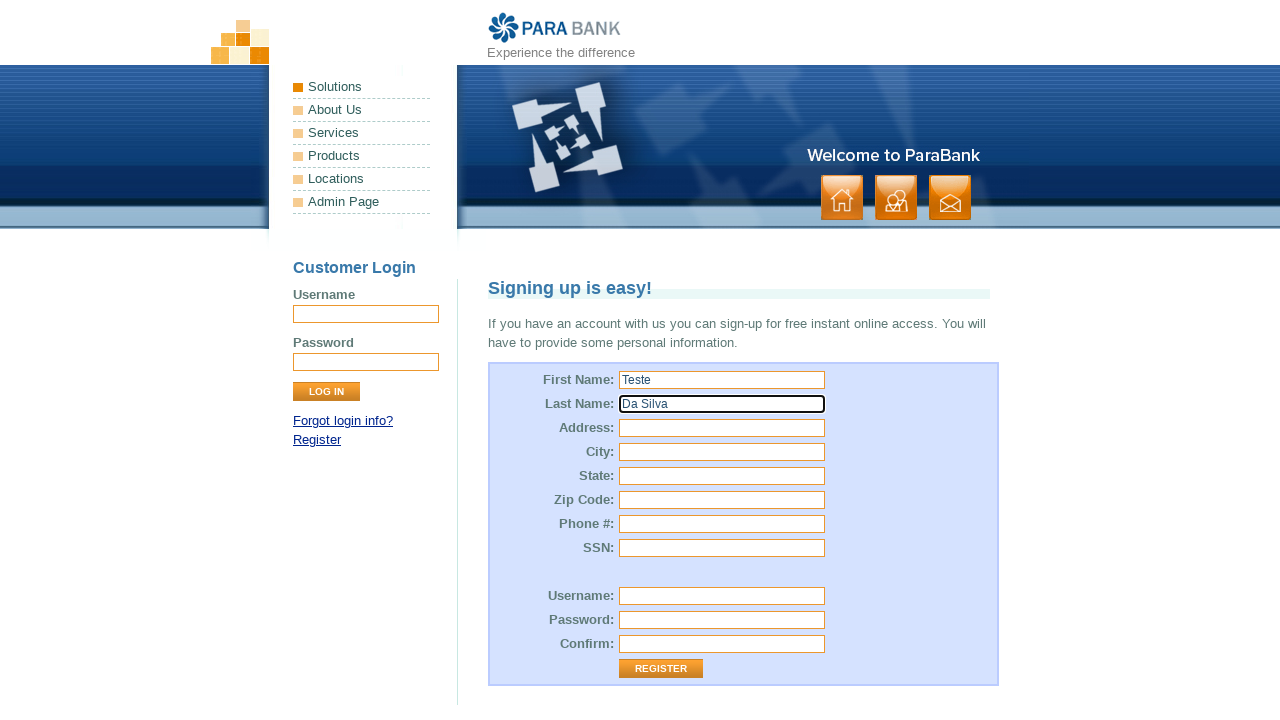

Filled street address field with 'Minha Rua' on #customer\.address\.street
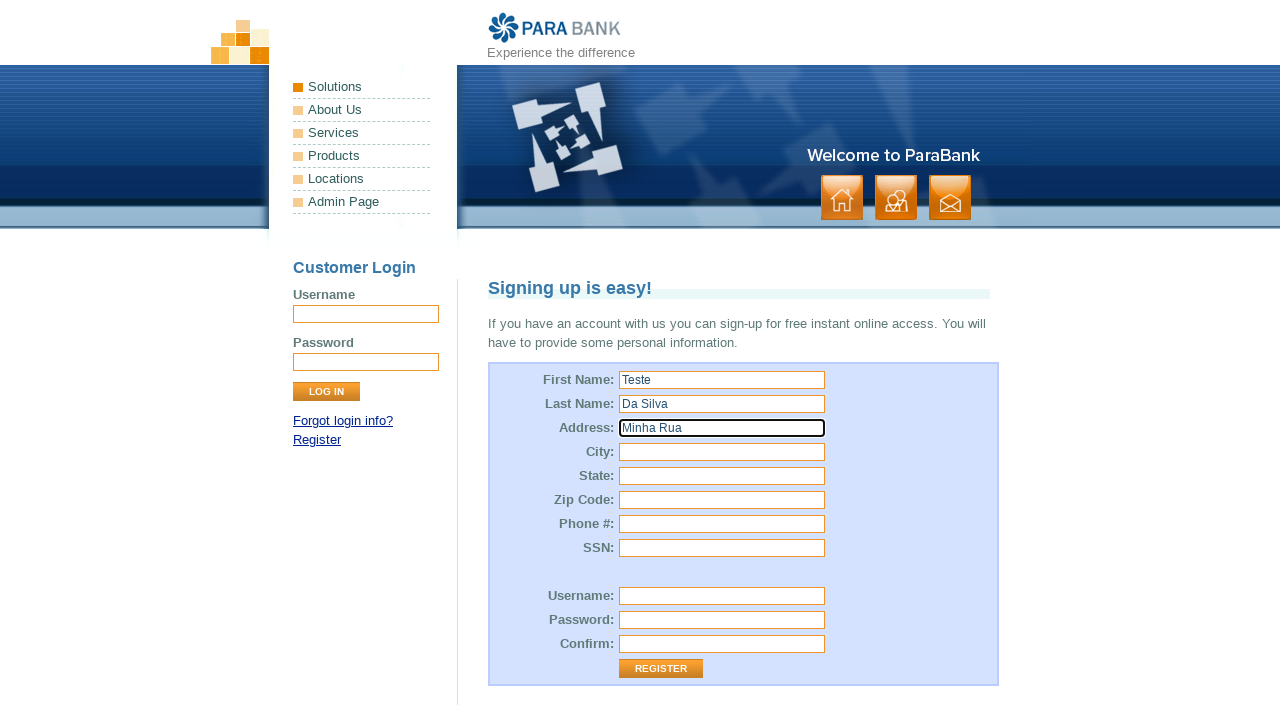

Filled city field with 'BH' on #customer\.address\.city
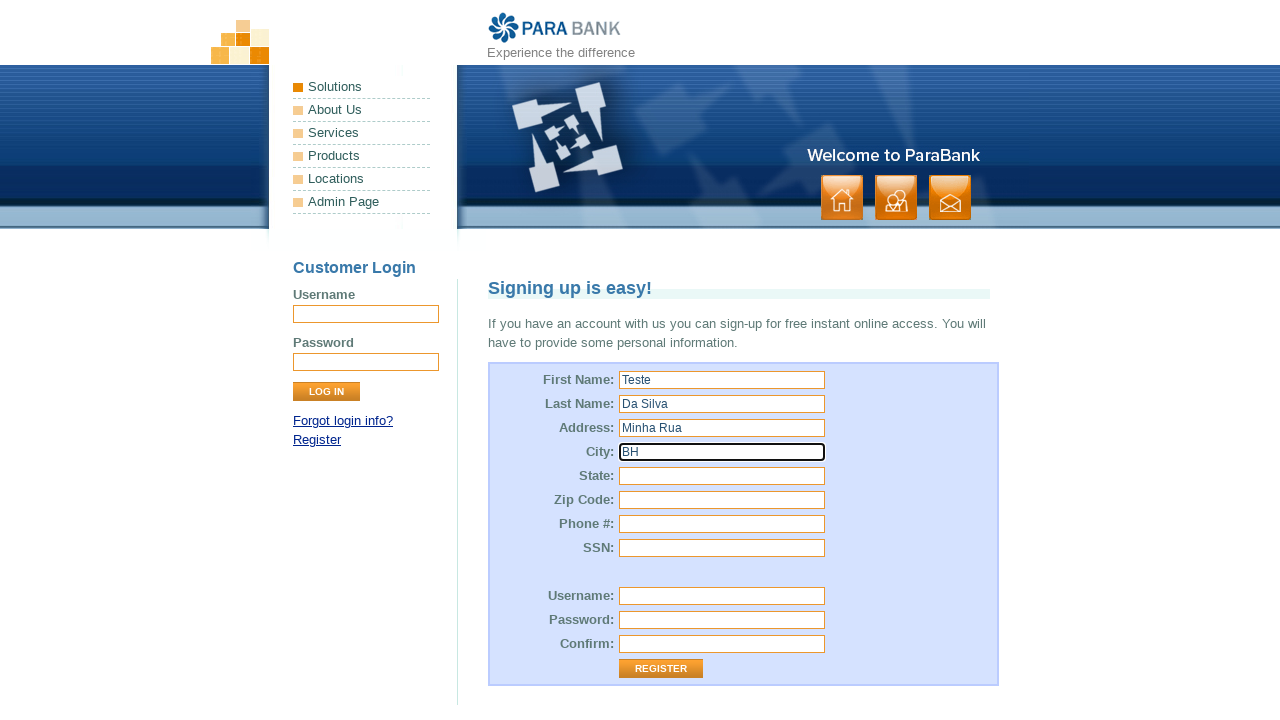

Filled state field with 'Minas Gerais' on #customer\.address\.state
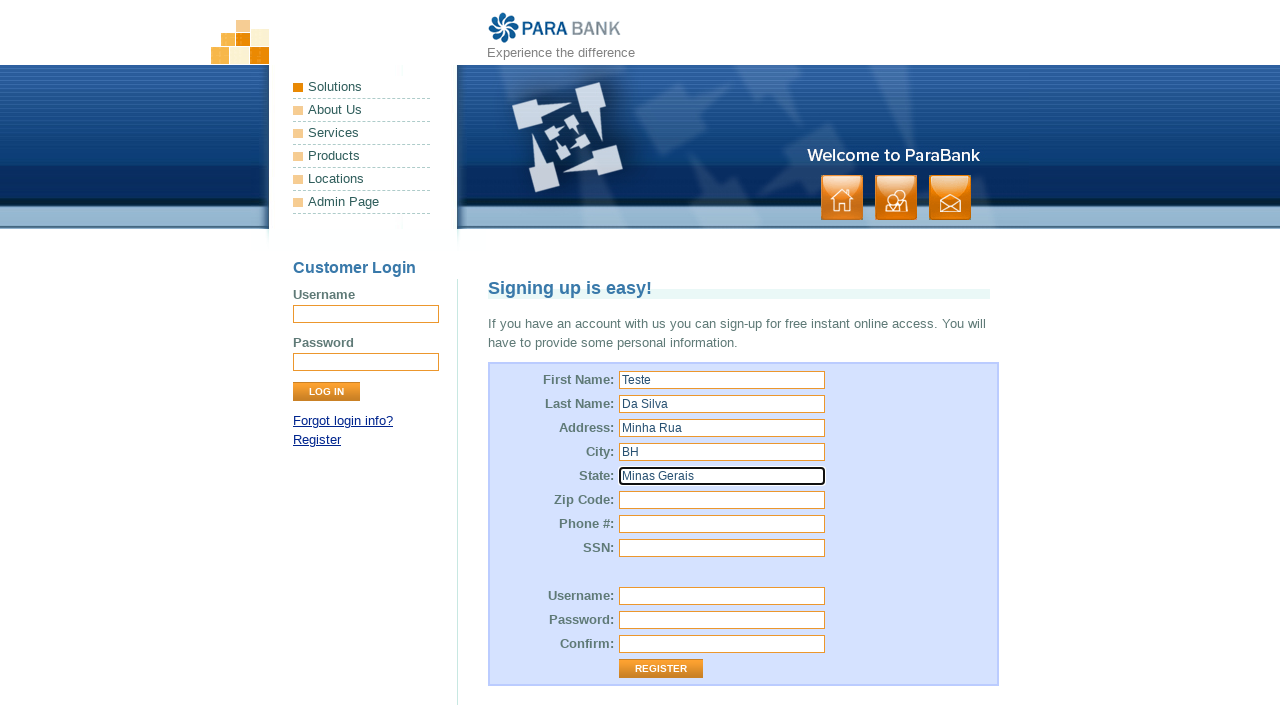

Filled zip code field with '12345-000' on #customer\.address\.zipCode
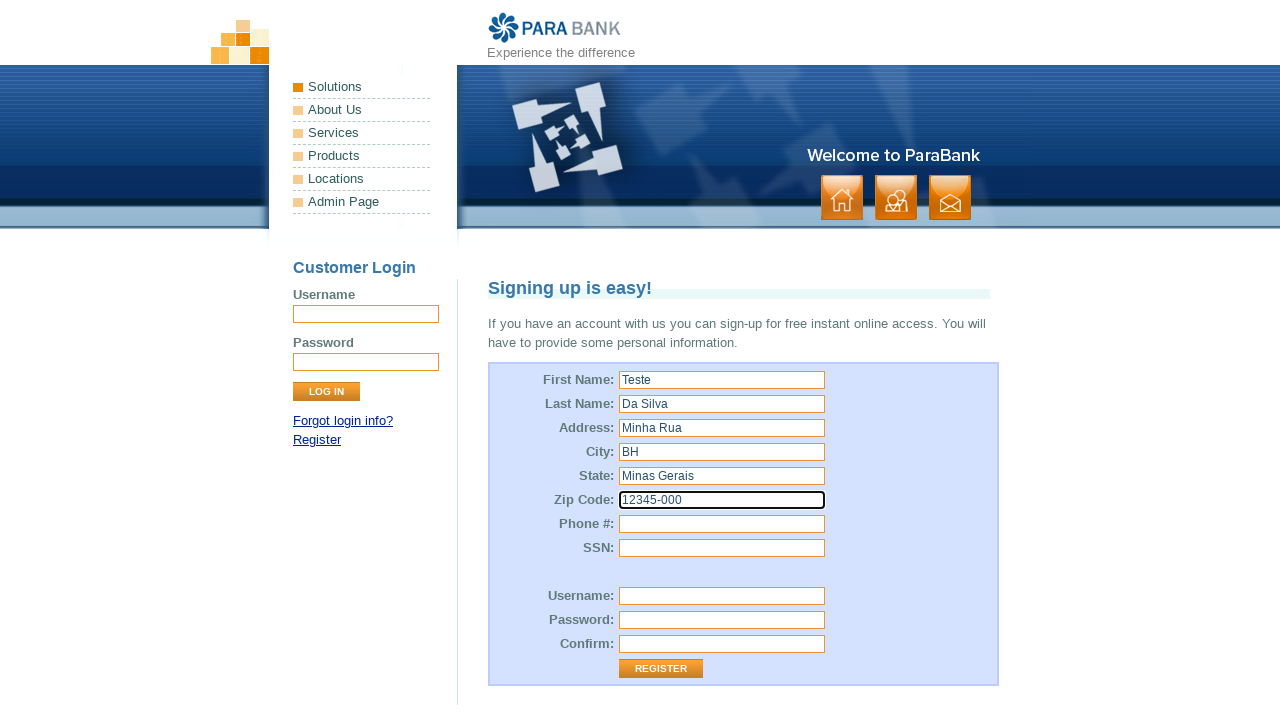

Filled phone number field with '012-12832193912' on #customer\.phoneNumber
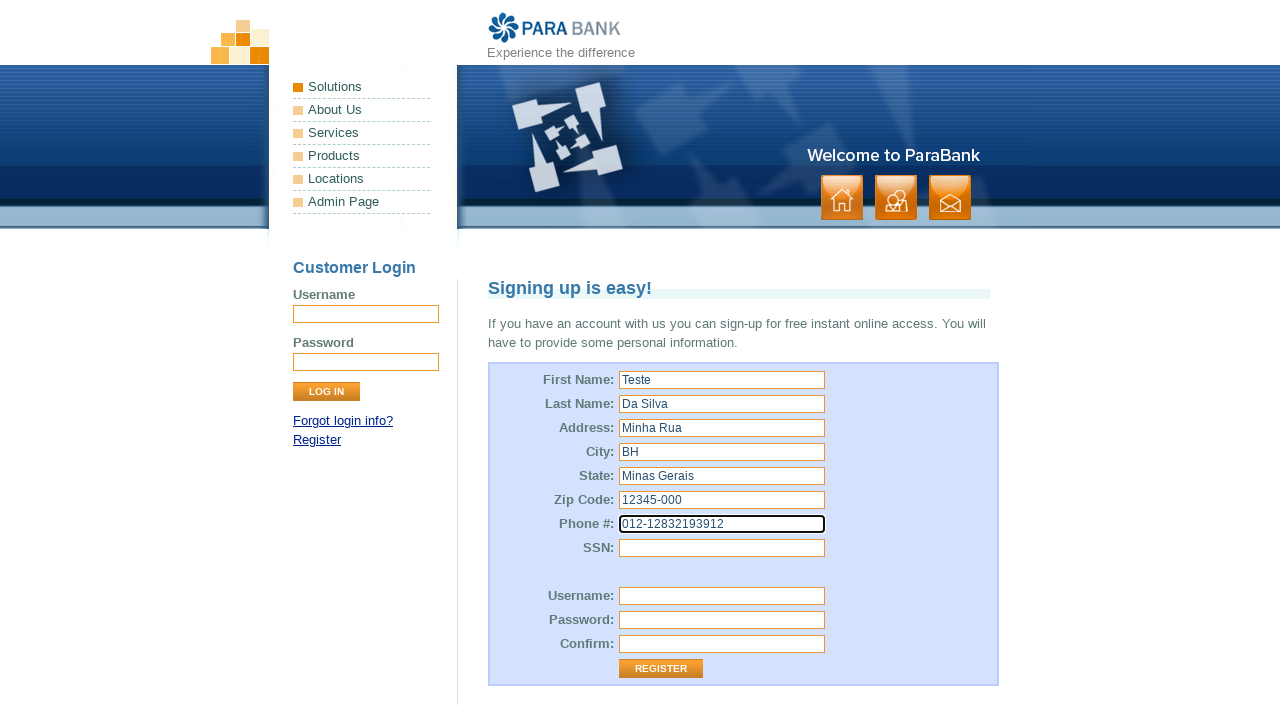

Filled SSN field with '123' on #customer\.ssn
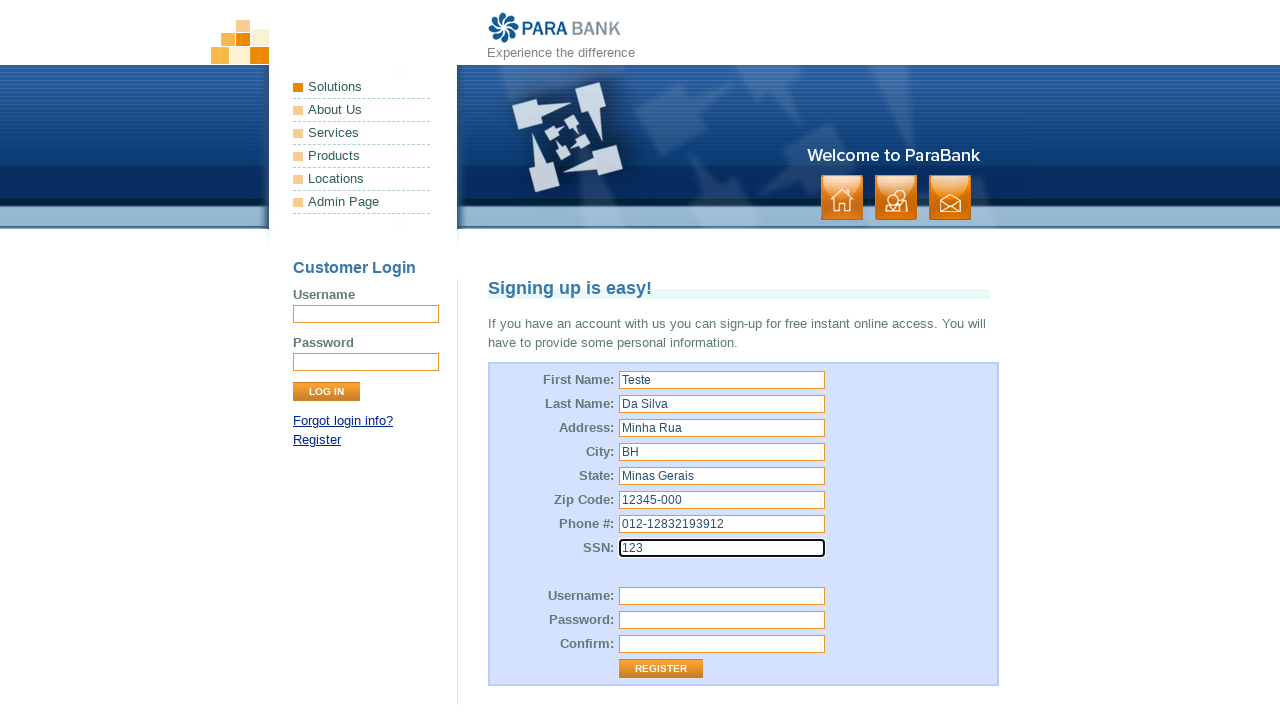

Filled username field with 'teste3' on #customer\.username
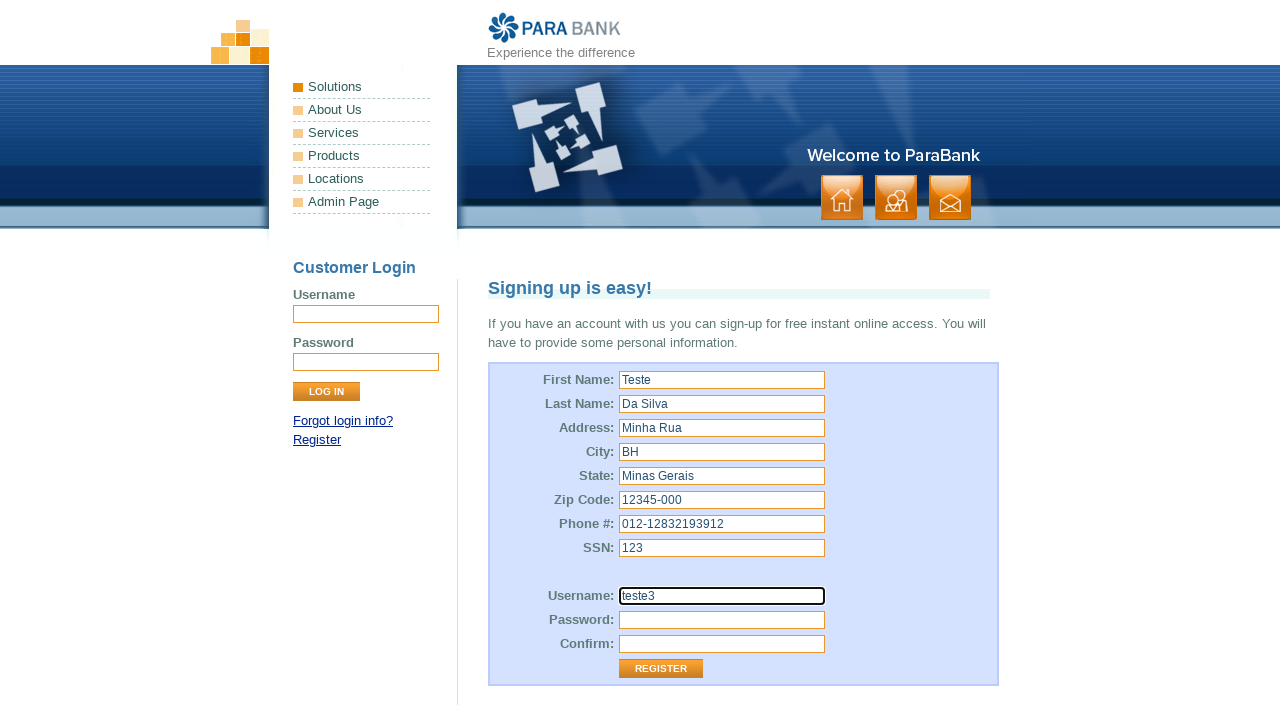

Filled password field with 'senha' on #customer\.password
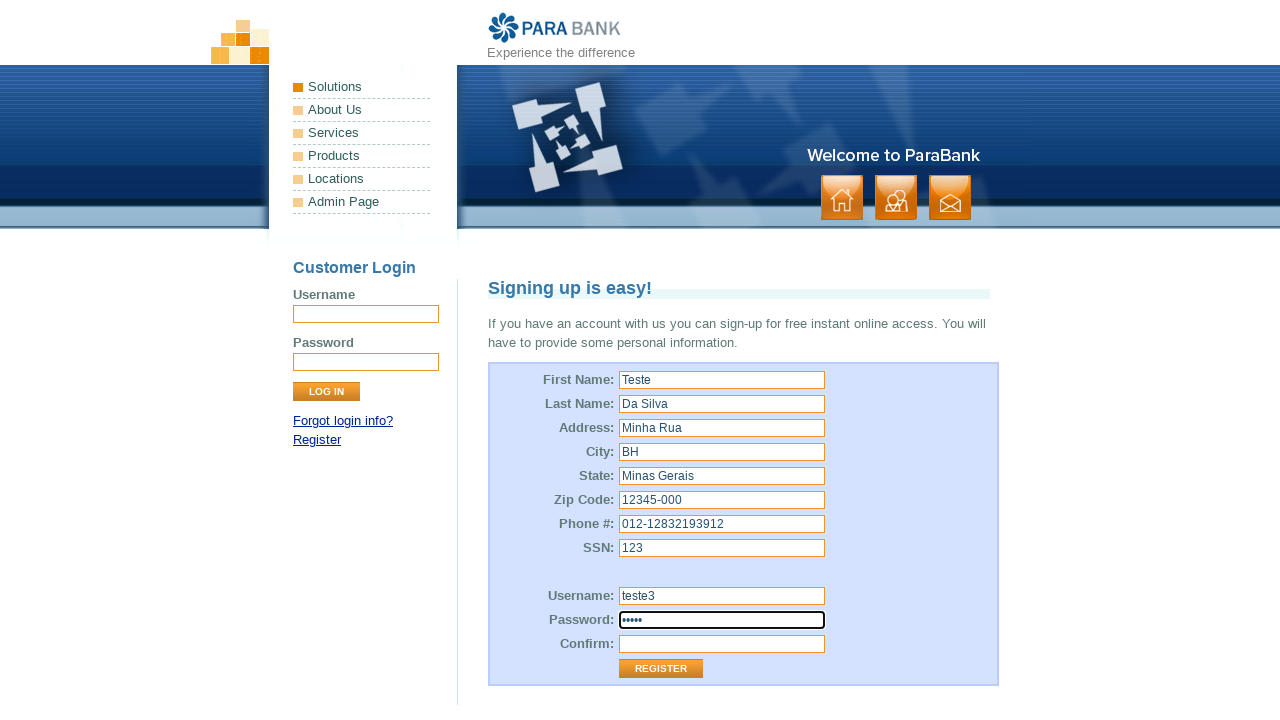

Filled confirm password field with 'errado' (mismatched password to trigger validation error) on #repeatedPassword
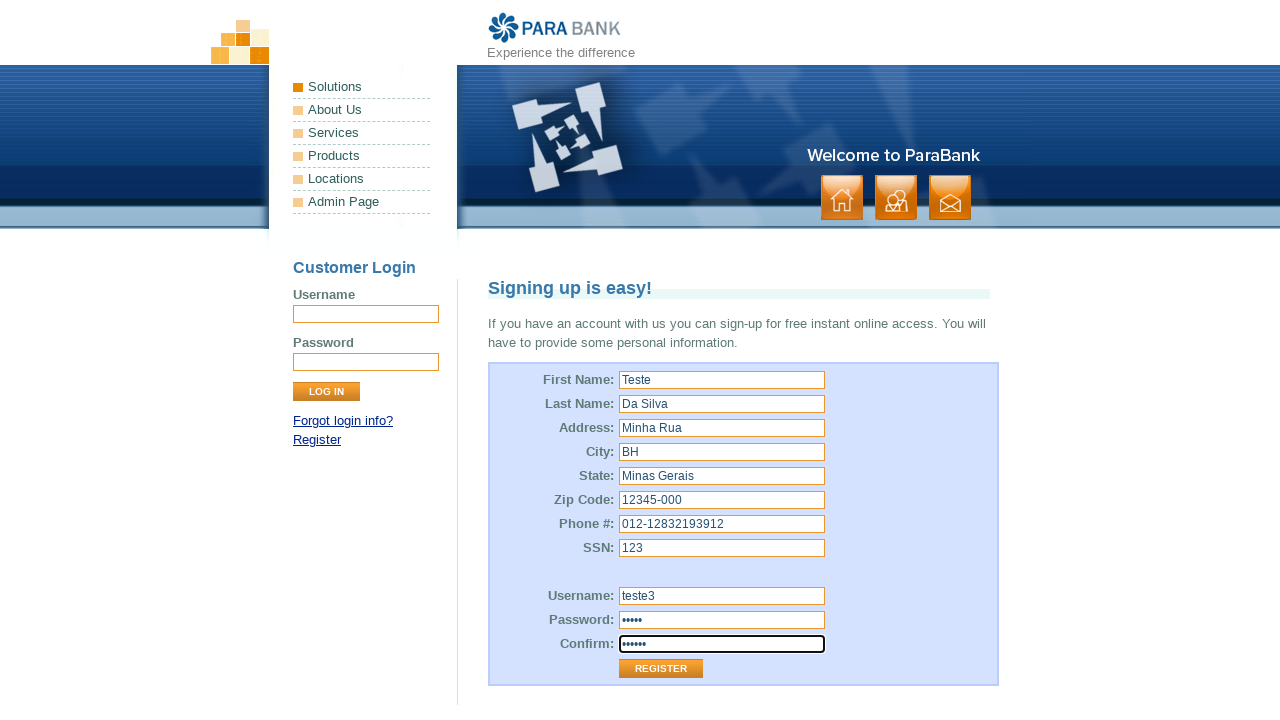

Clicked Register button to submit form at (661, 669) on xpath=//input[@value='Register']
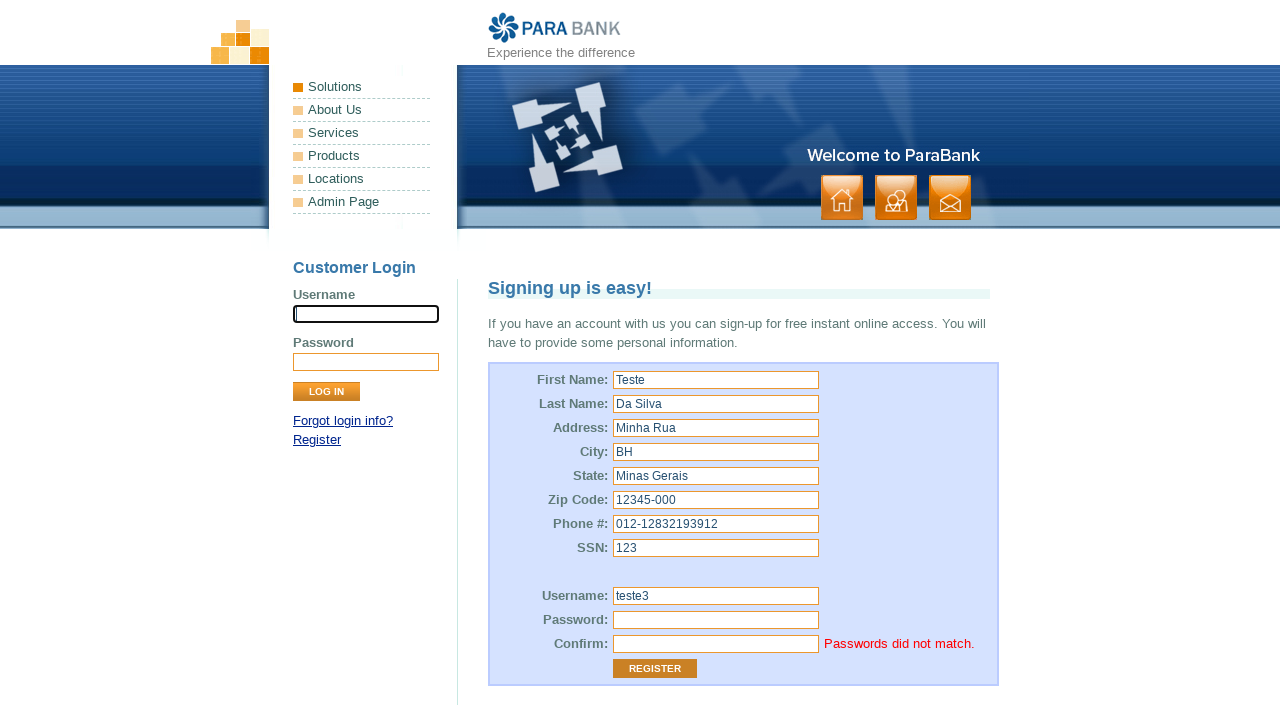

Page finished loading after form submission
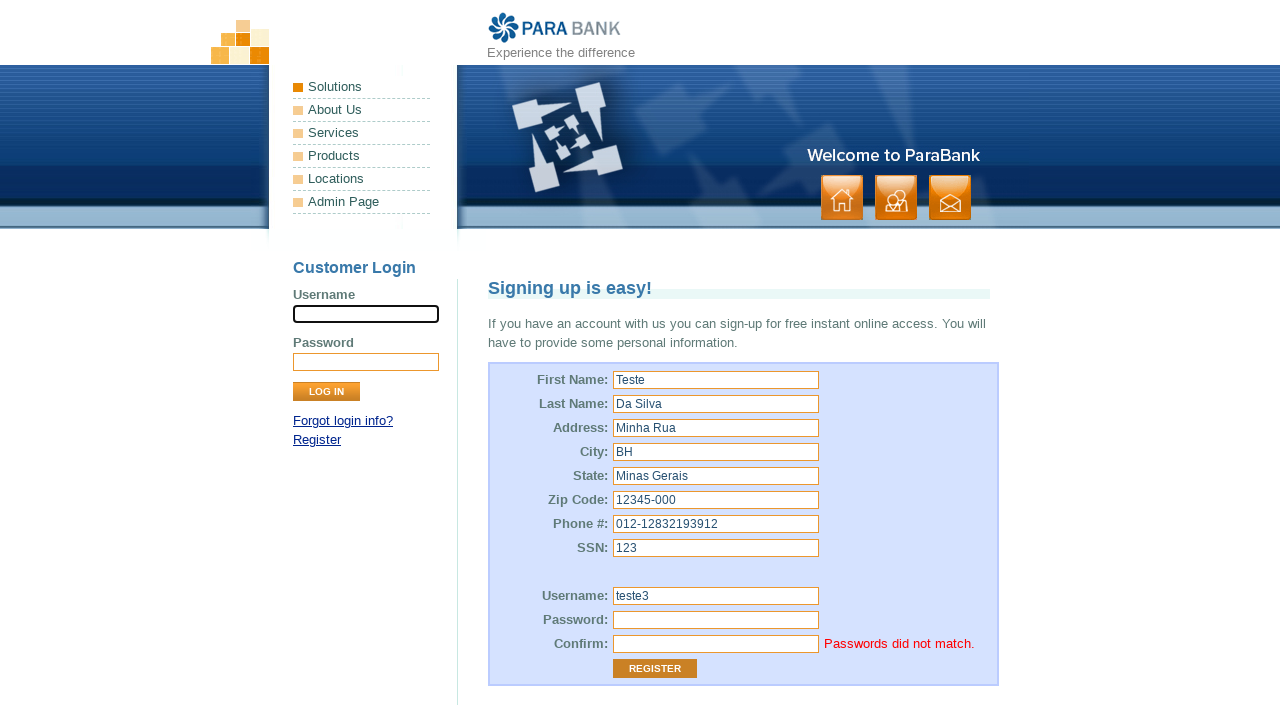

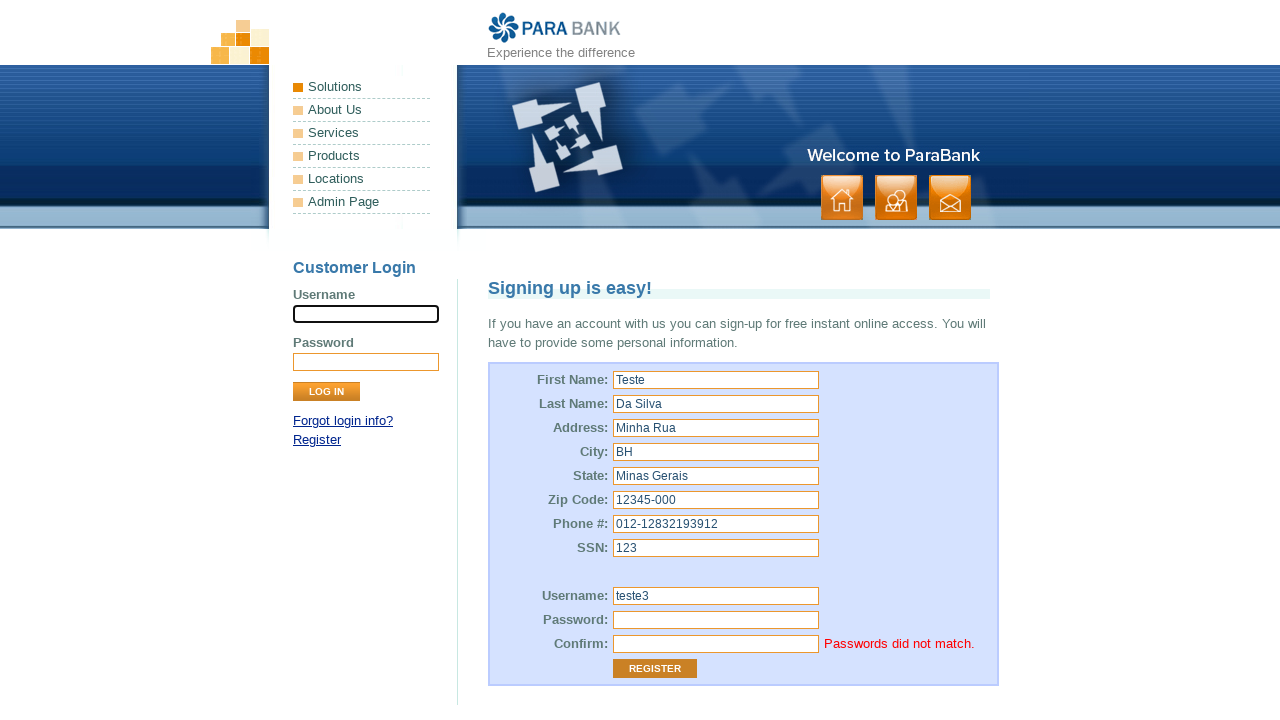